Tests adding jQuery Growl notifications to a page by injecting jQuery and jQuery Growl libraries via JavaScript, then displaying a notification message on the page.

Starting URL: https://the-internet.herokuapp.com

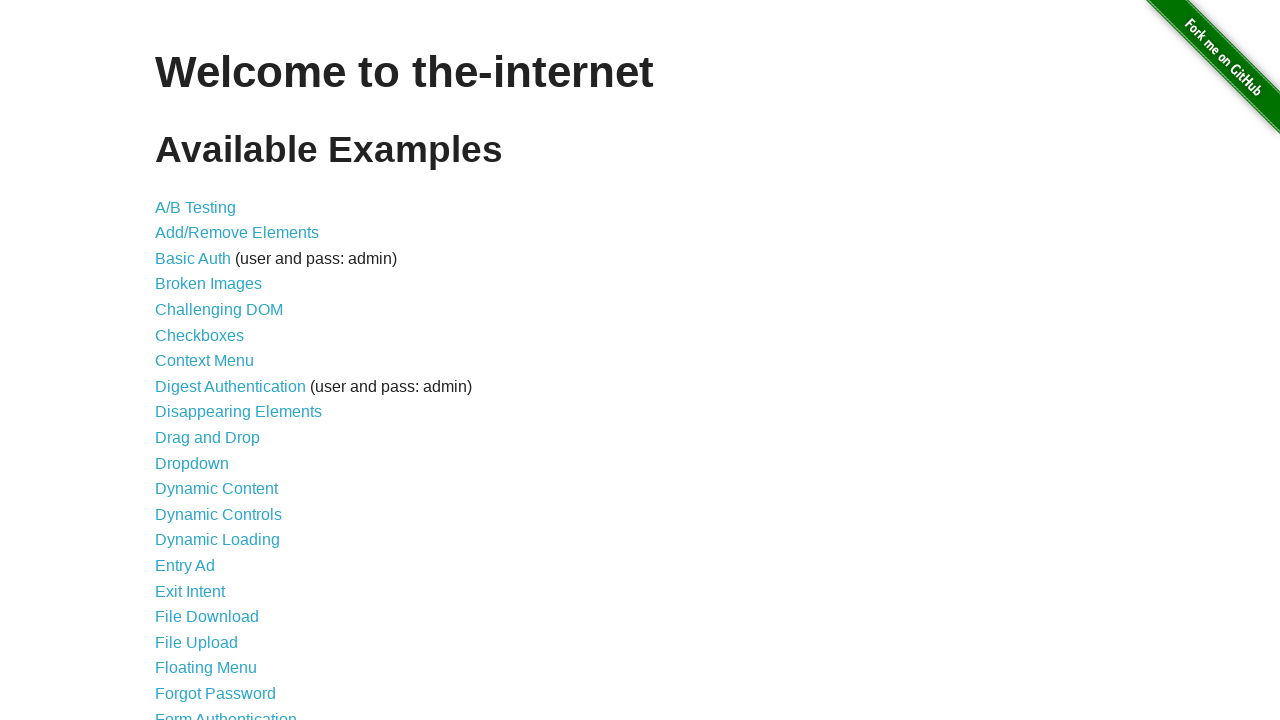

Checked for jQuery on the page and added it if needed
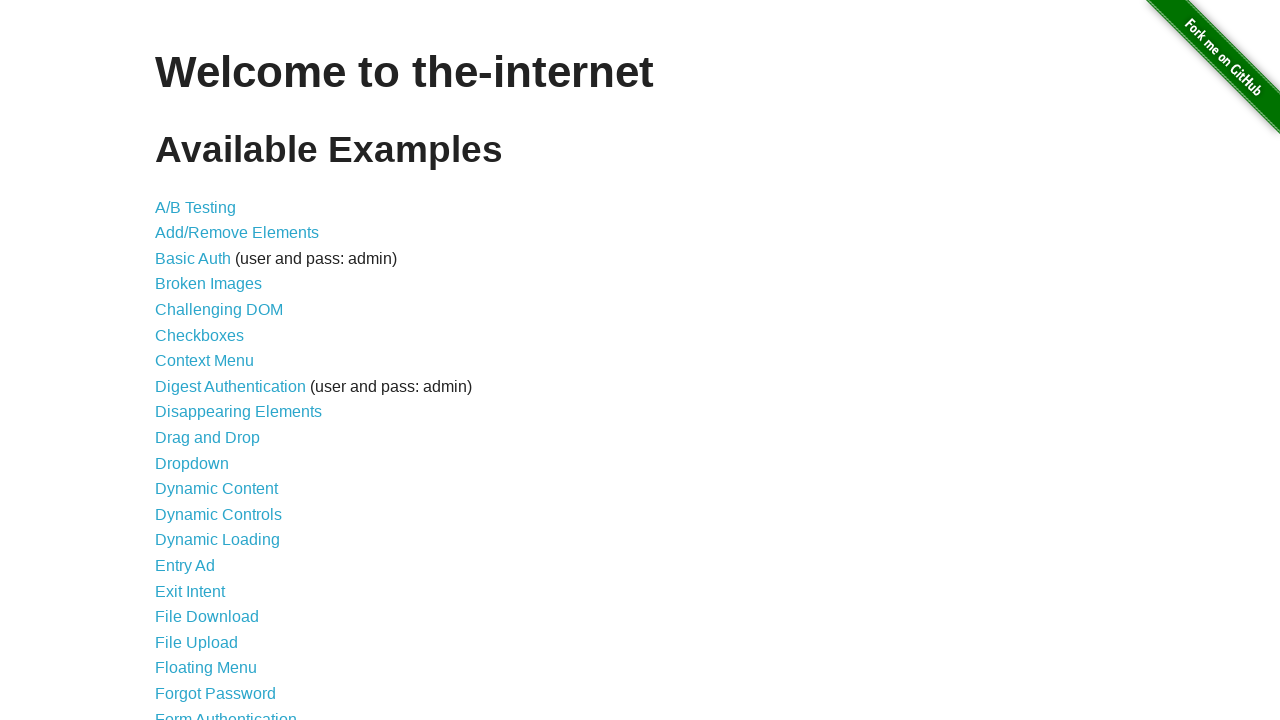

jQuery library loaded successfully
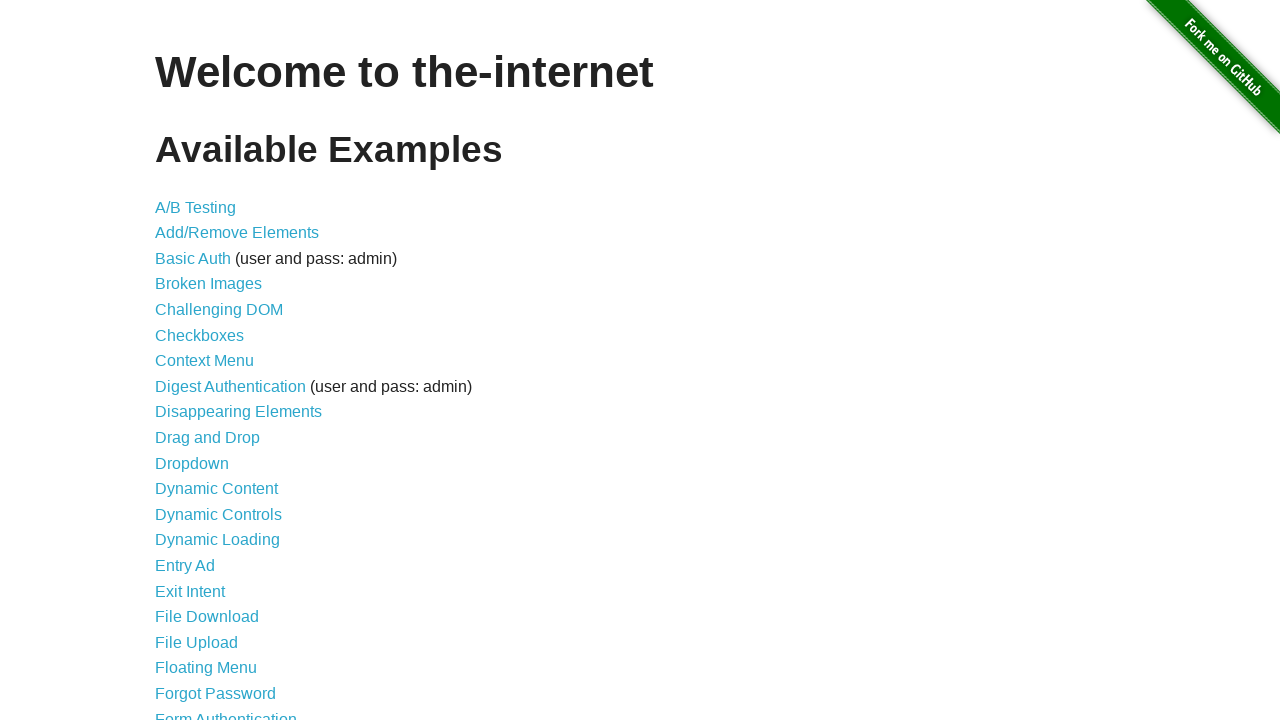

Injected jQuery Growl library script
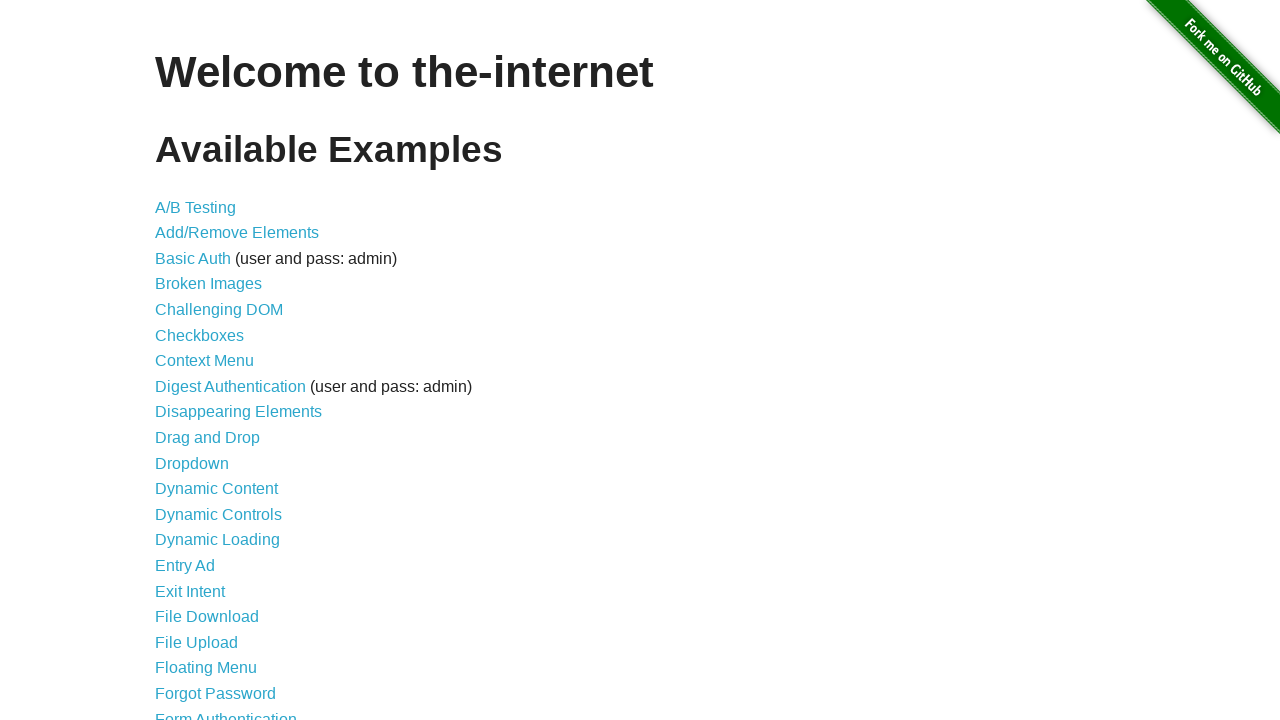

jQuery Growl library loaded and available
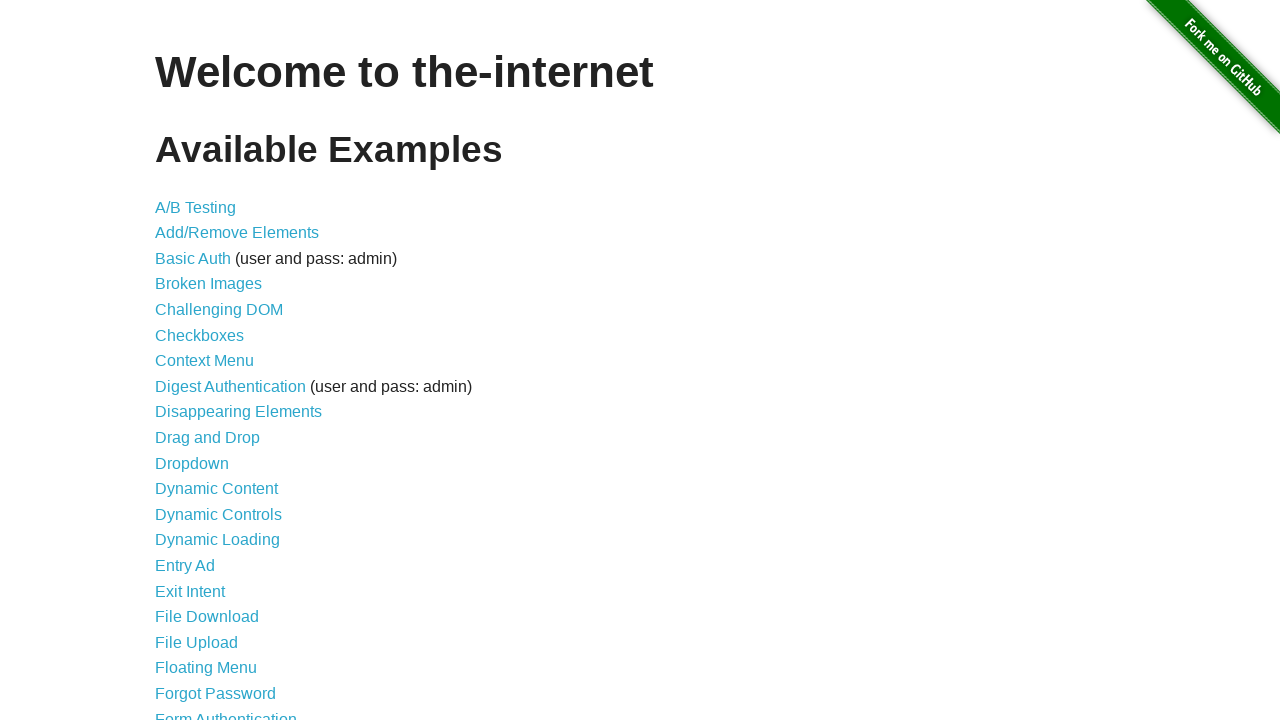

Injected jQuery Growl CSS stylesheet
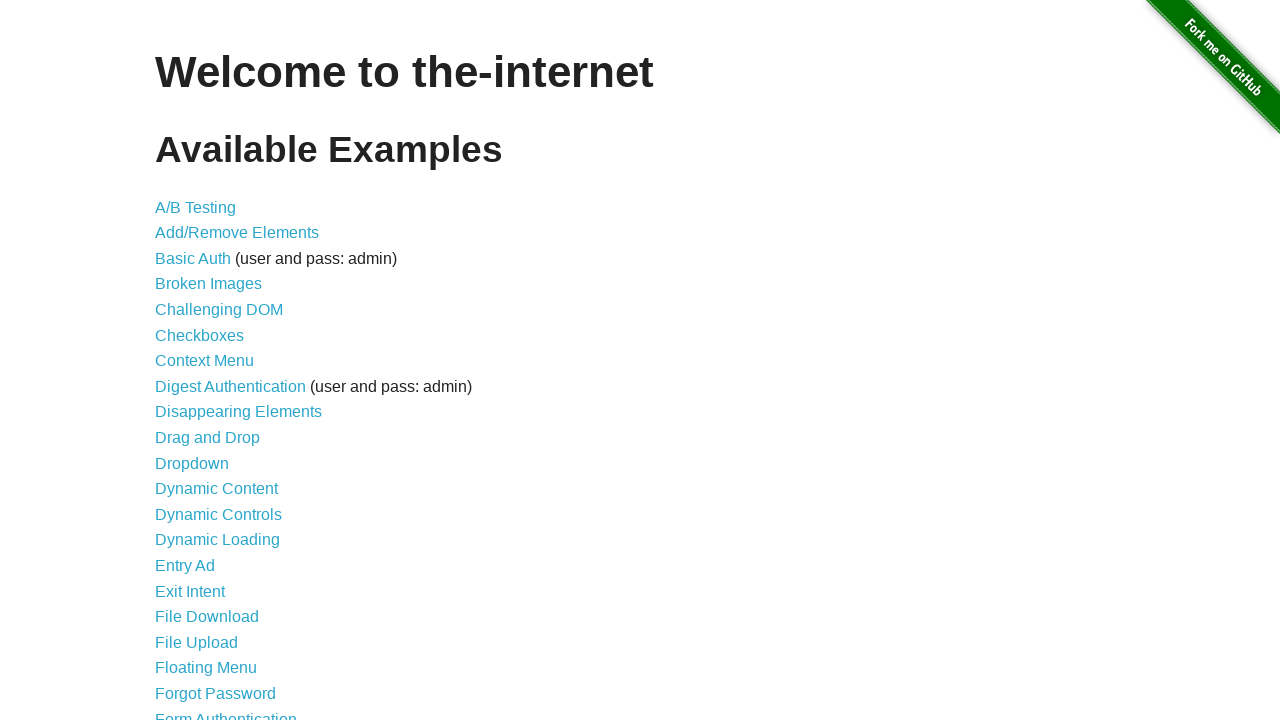

Displayed jQuery Growl notification with title 'GET' and message '/'
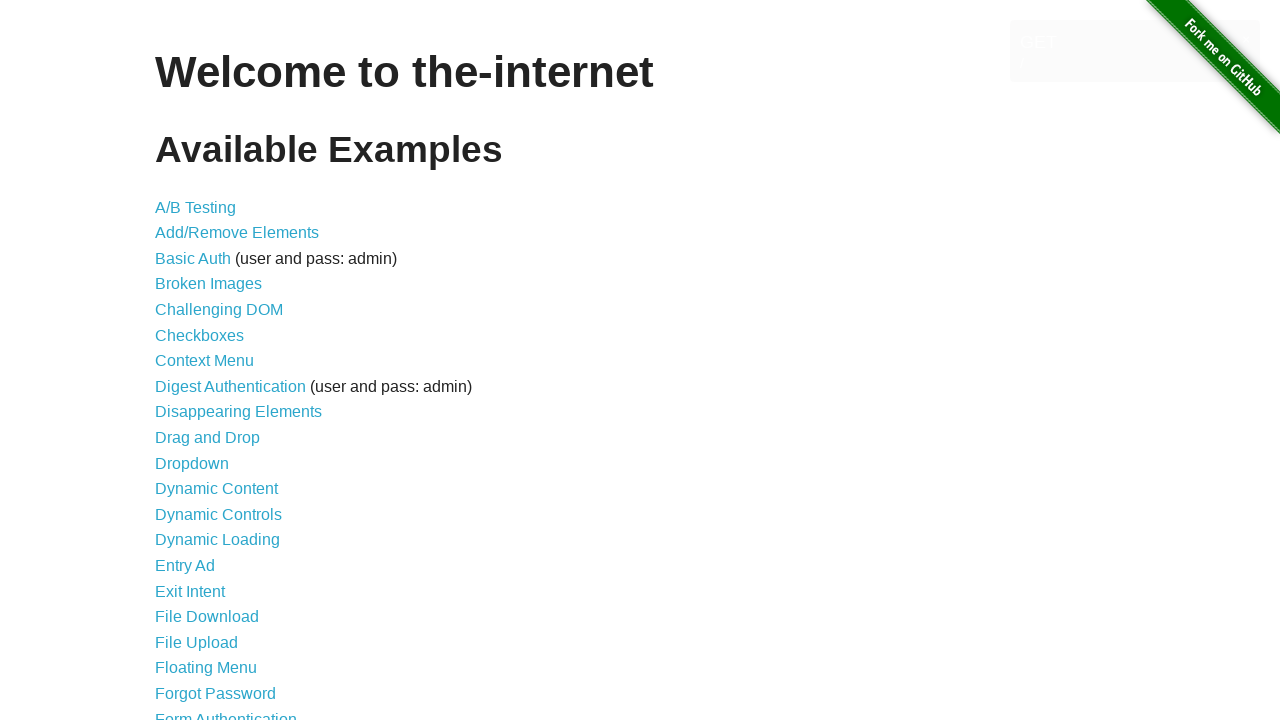

Growl notification element appeared on the page
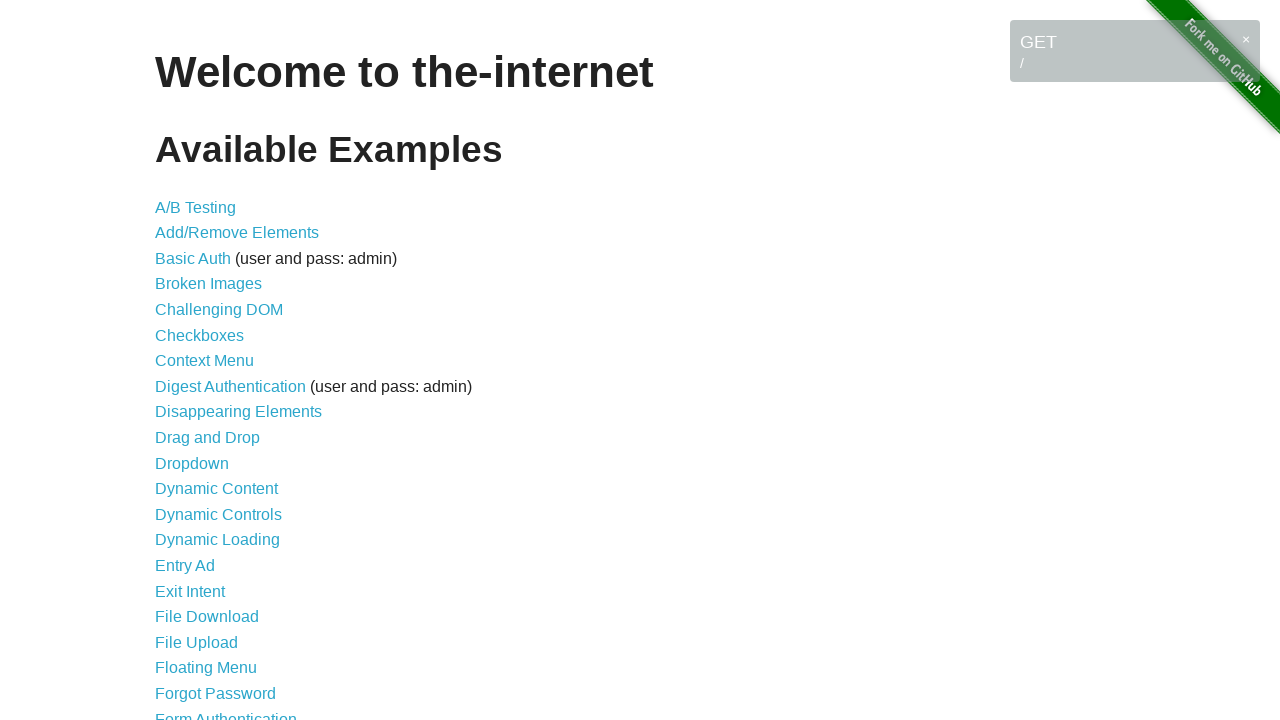

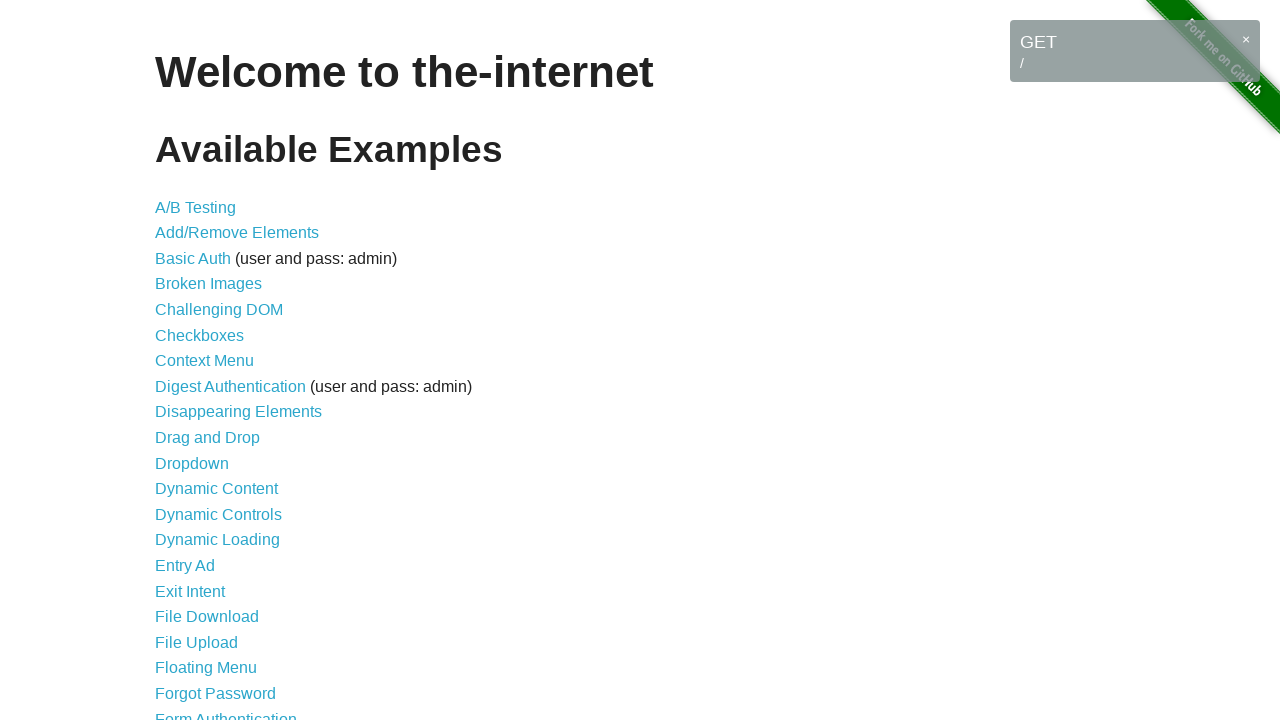